Tests that eating an apple adds to the score by checking the score element after the snake eats an apple

Starting URL: https://kissmartin.github.io/Snake_Project/

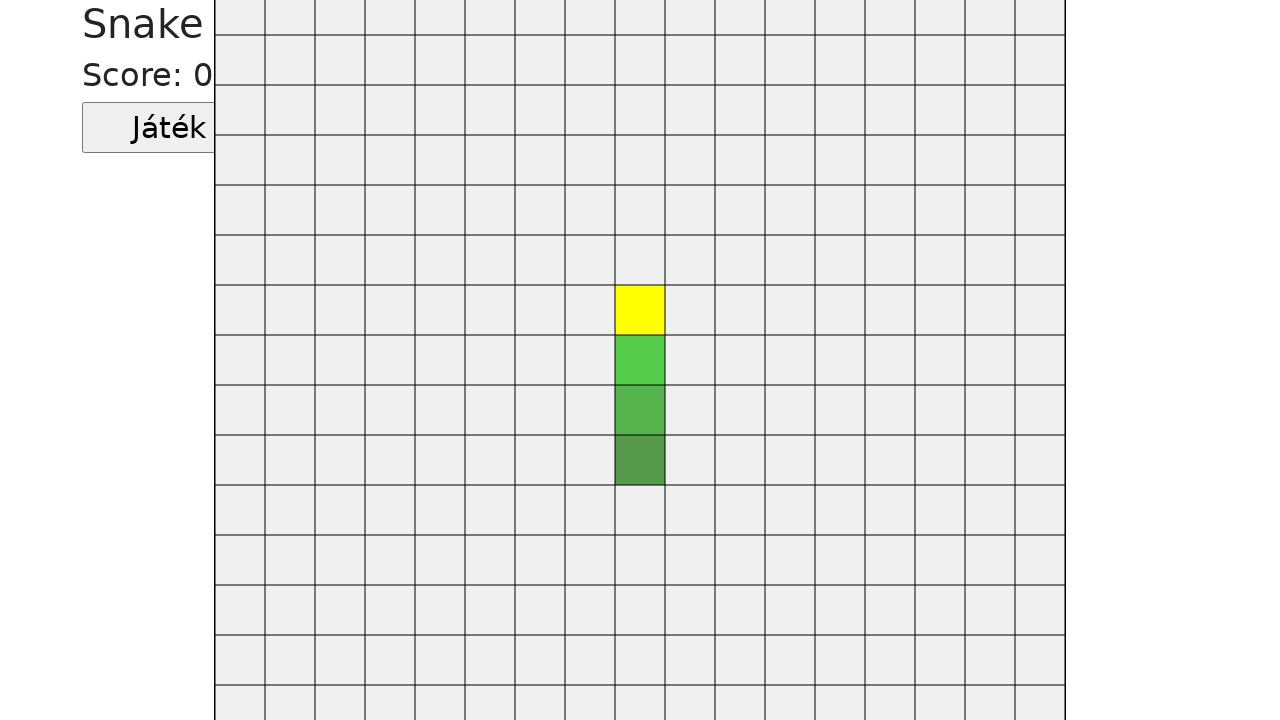

Clicked start button to begin the game at (169, 128) on .jatekGomb
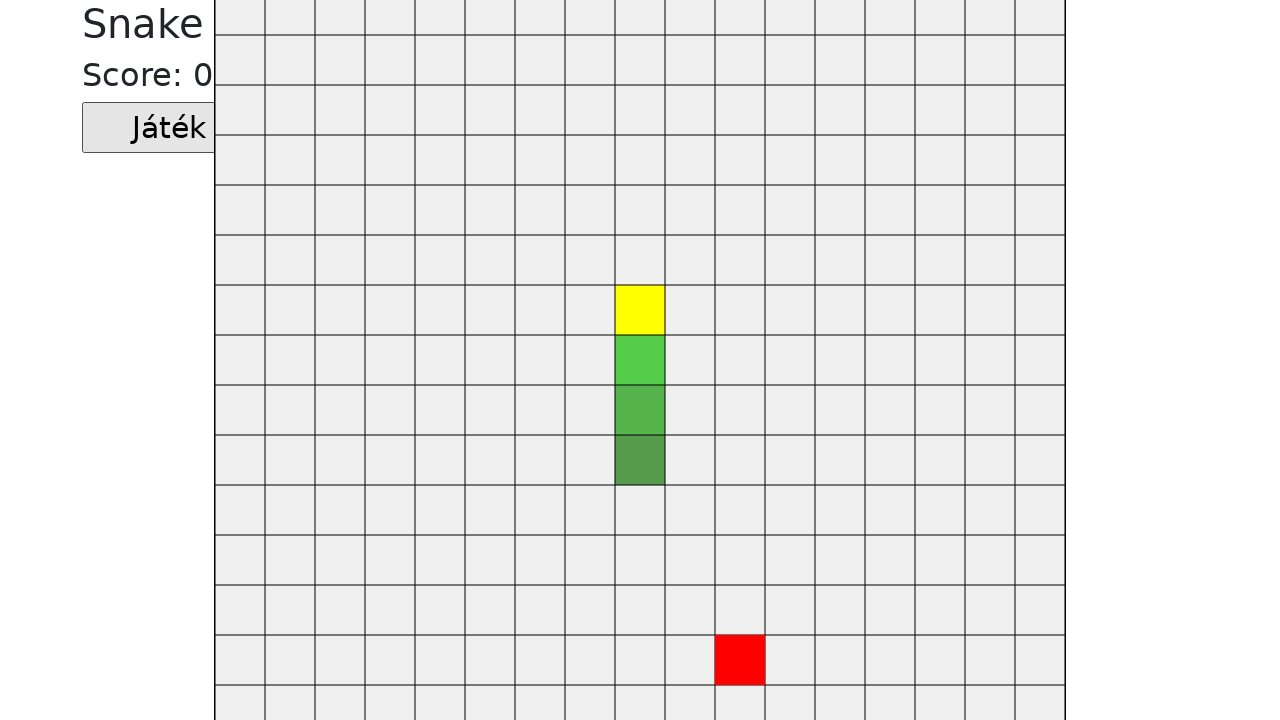

Cleared default apple from canvas
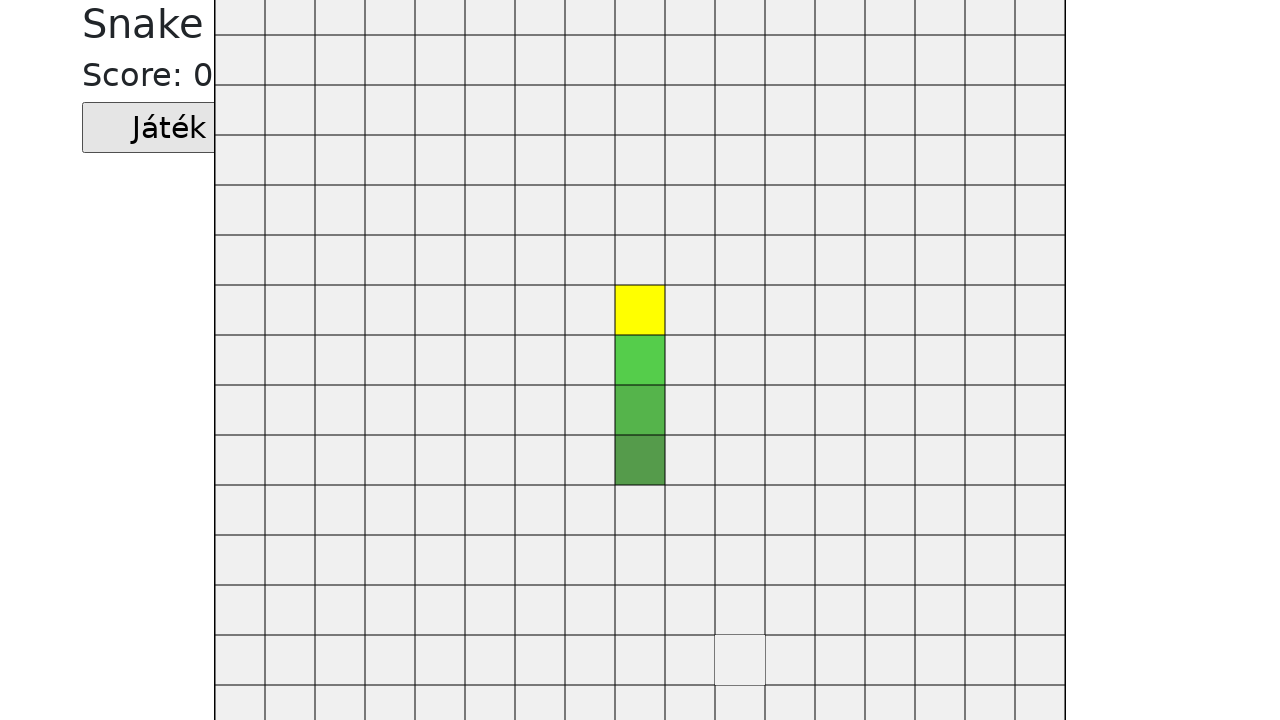

Generated new apple at position [400, 200]
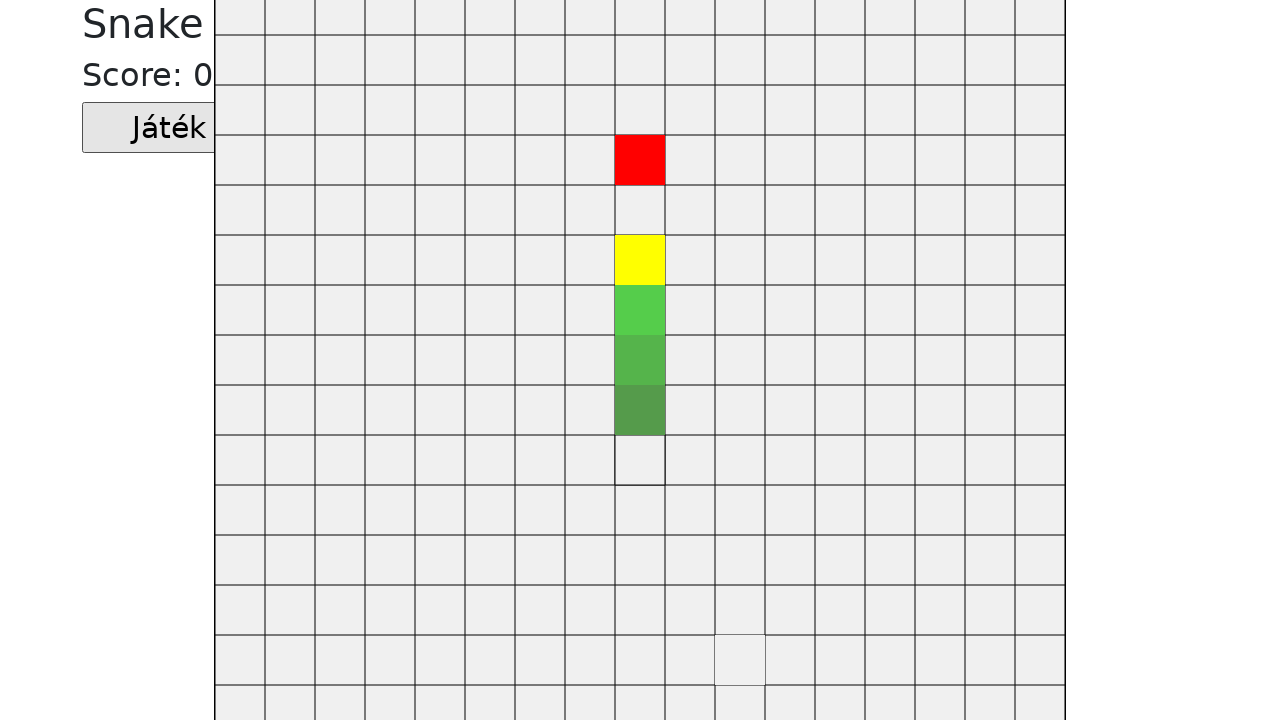

Waited 1500ms for snake to eat the apple
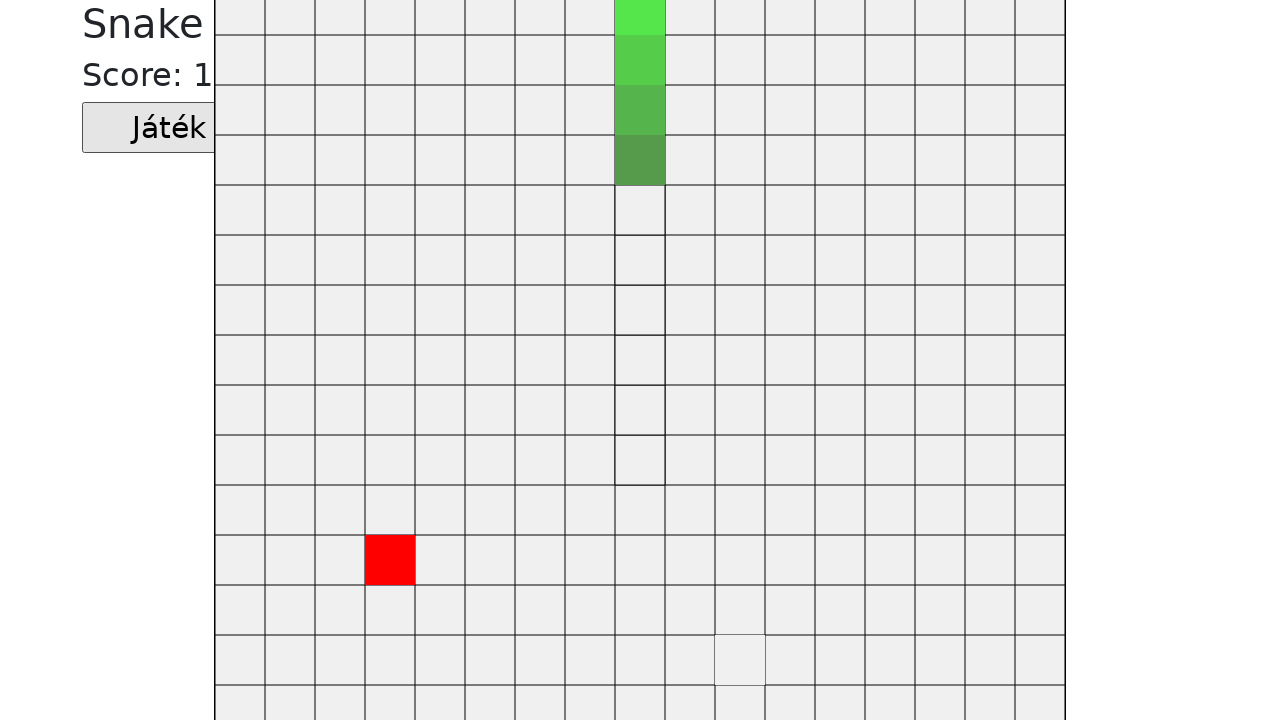

Verified score element exists on page
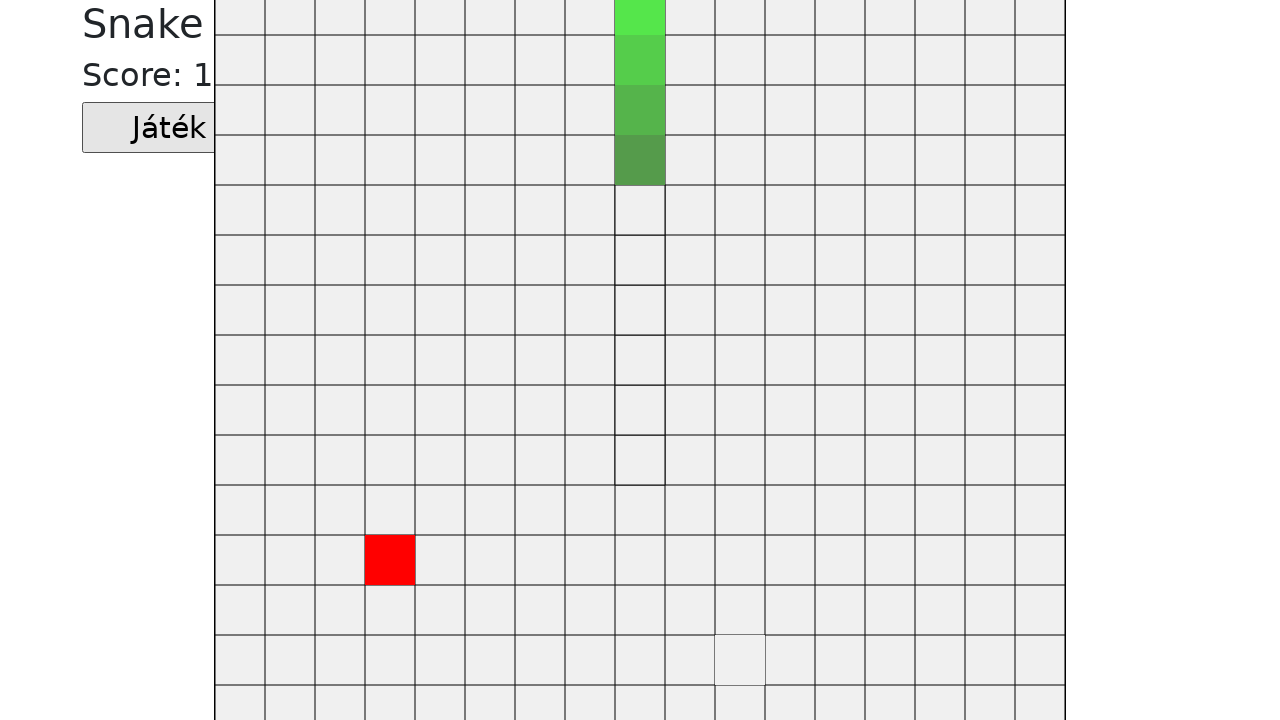

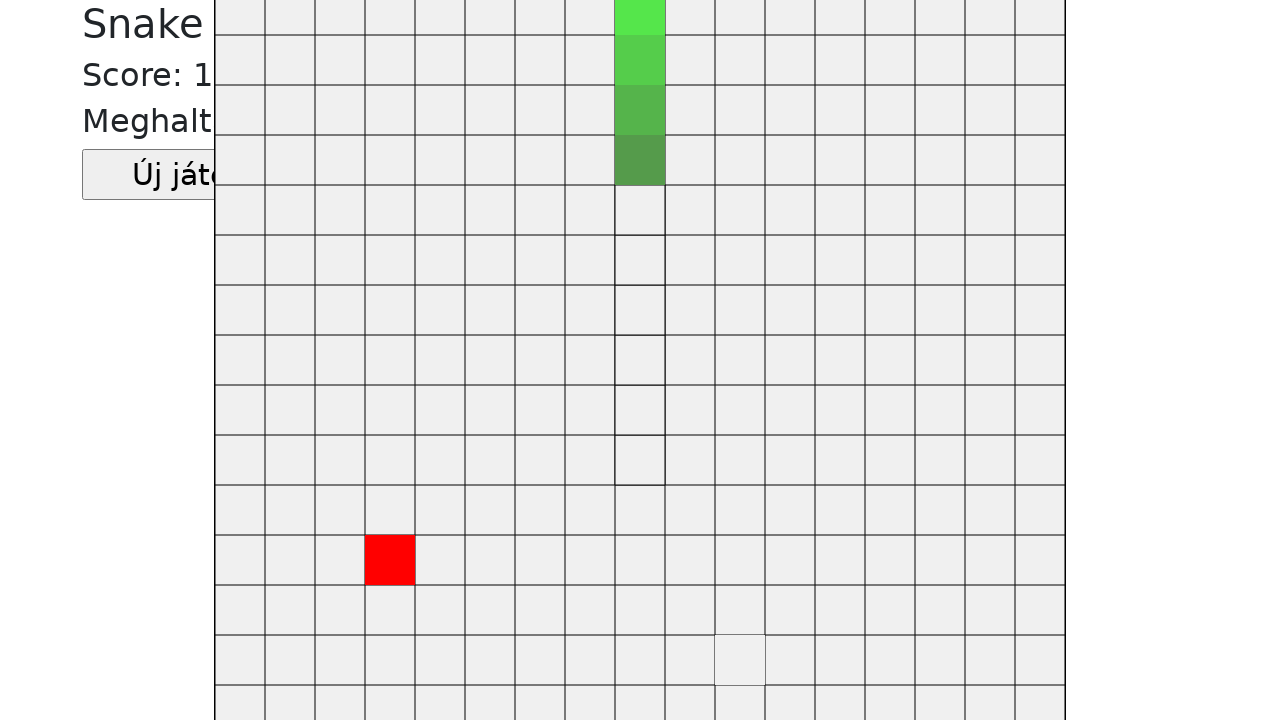